Tests page scrolling functionality by scrolling the window and a fixed table element, then verifies product values are displayed in a table

Starting URL: https://rahulshettyacademy.com/AutomationPractice/

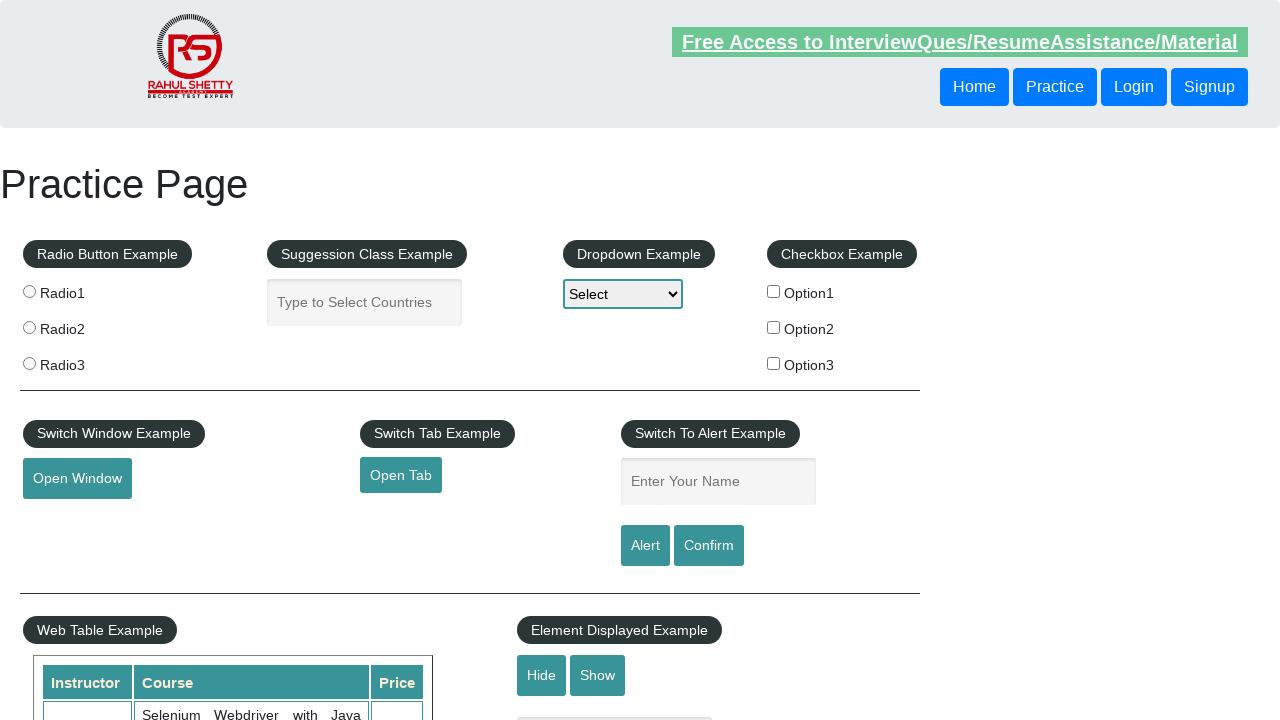

Scrolled window down by 500 pixels
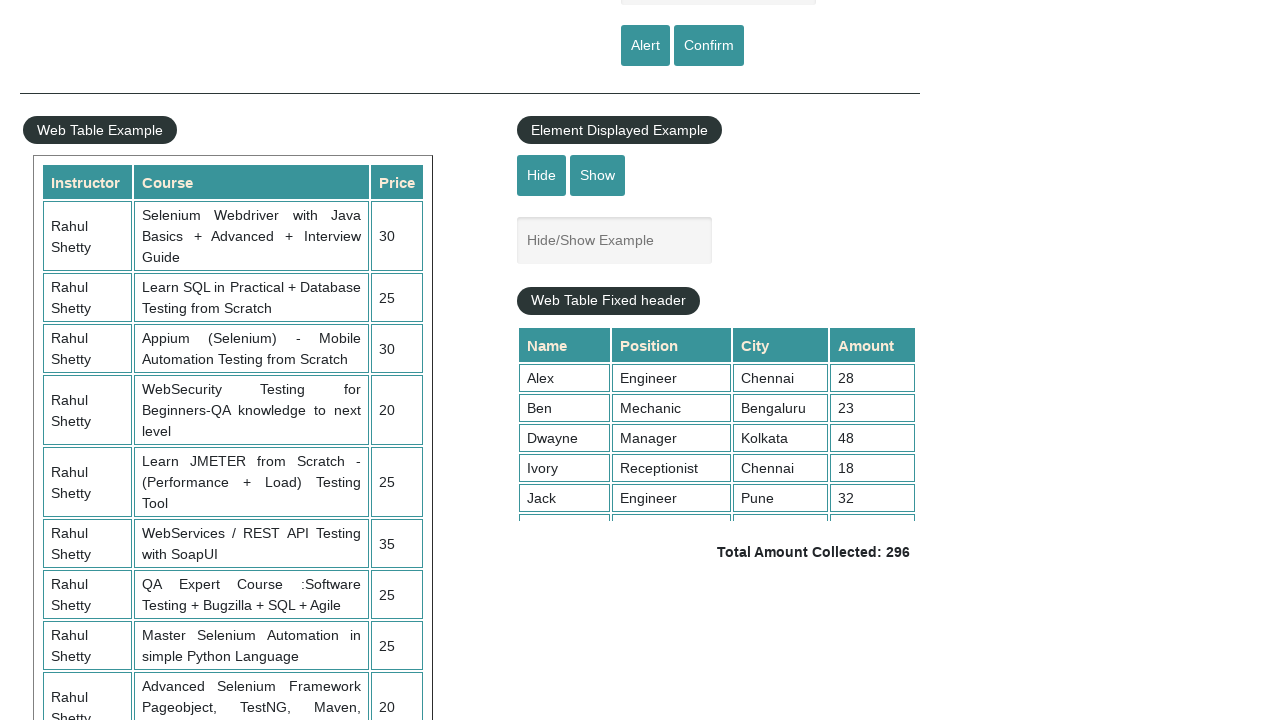

Waited 1000ms for scroll to complete
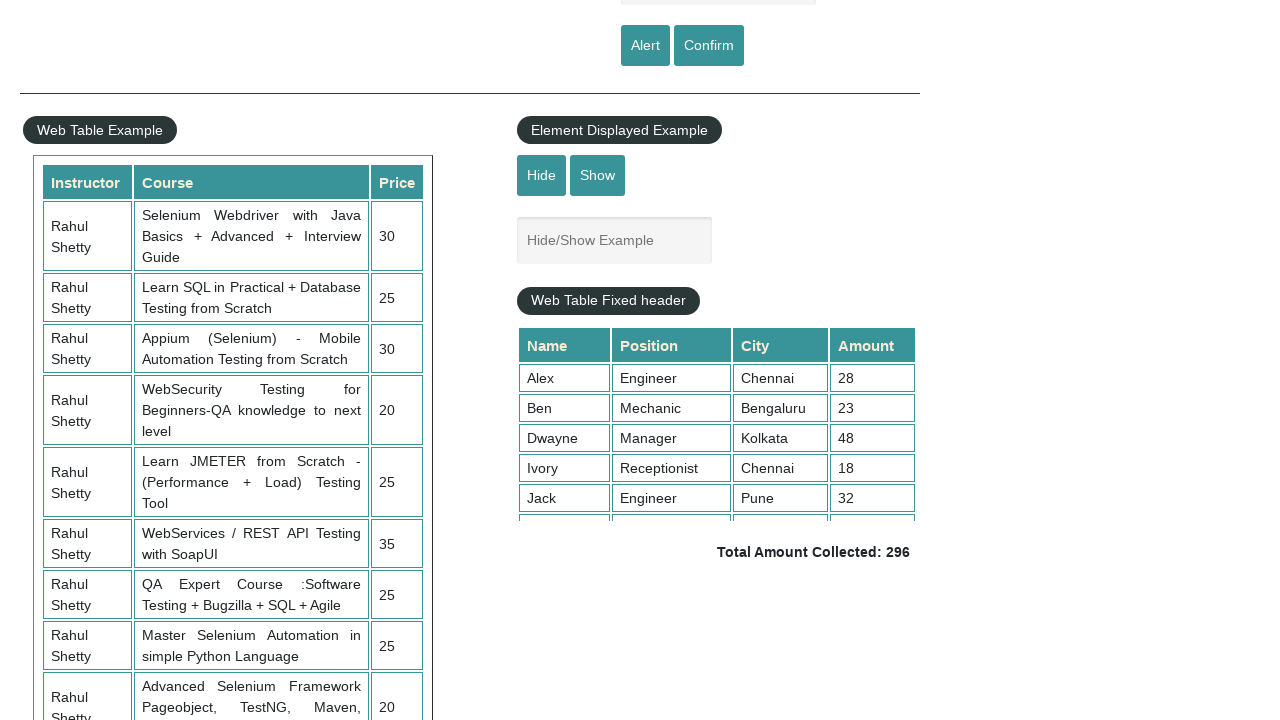

Scrolled fixed table header element down by 500 pixels
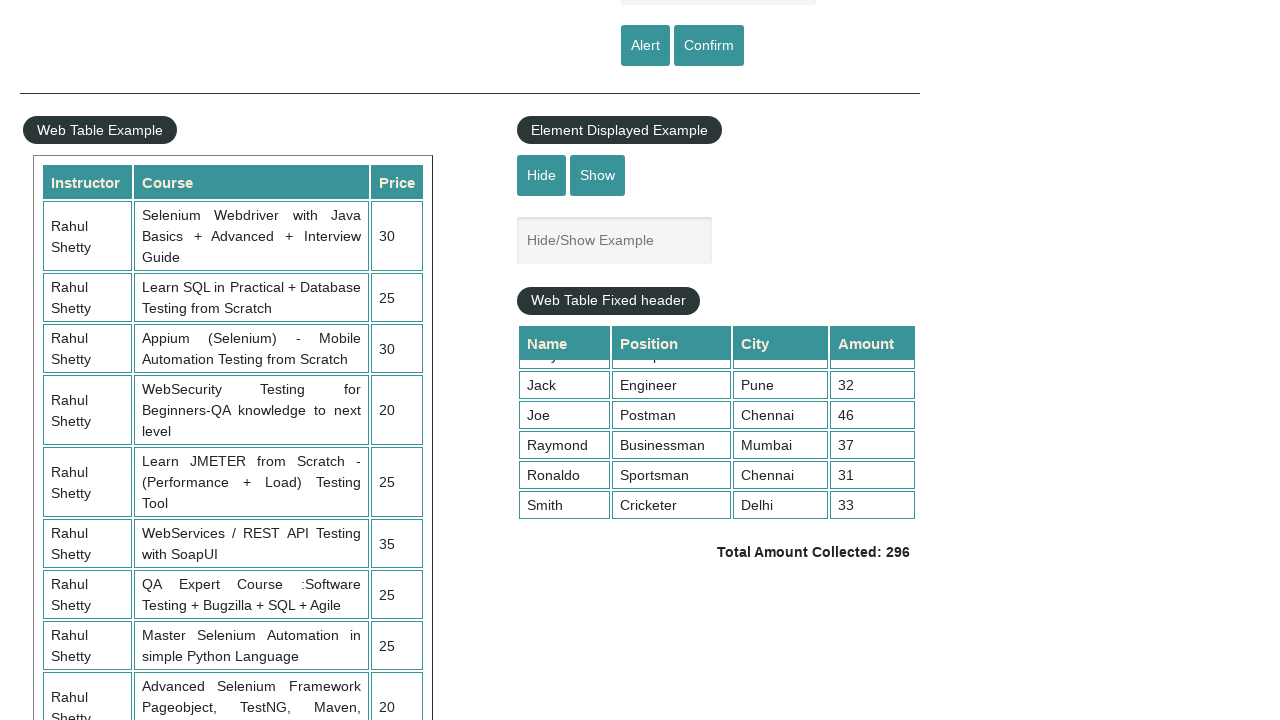

Product table values loaded and visible
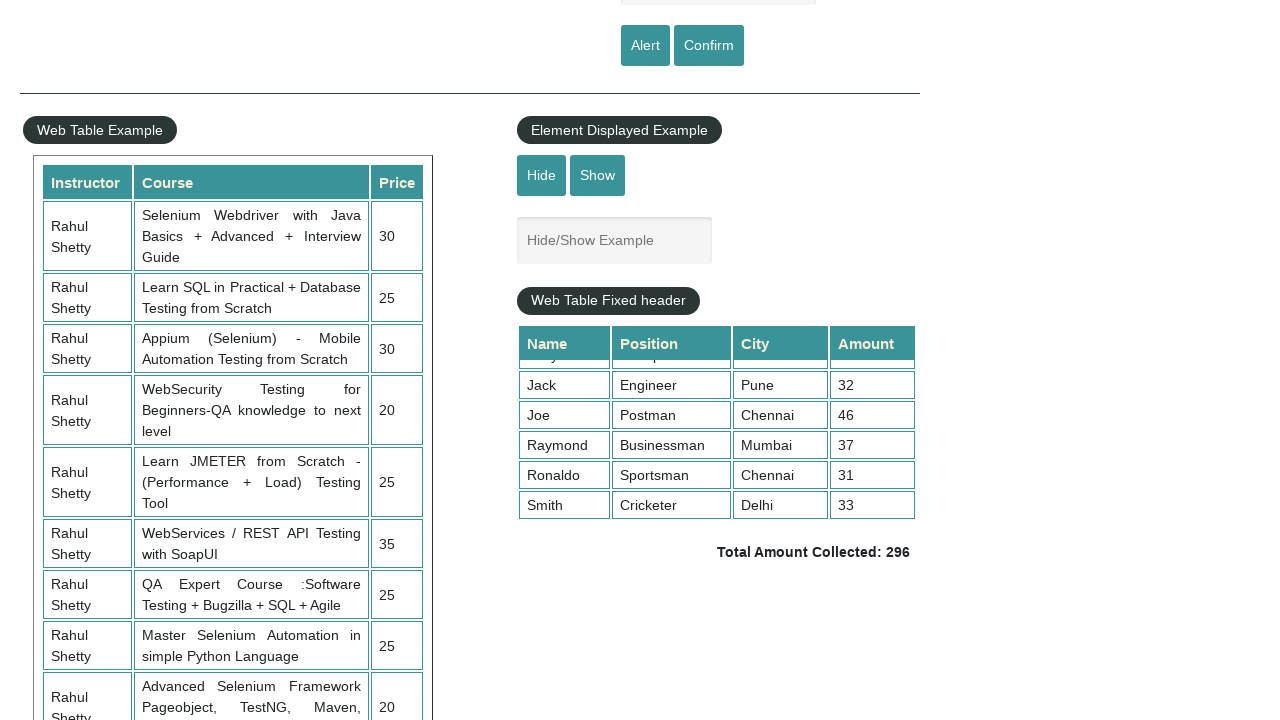

Total amount element is present in the table
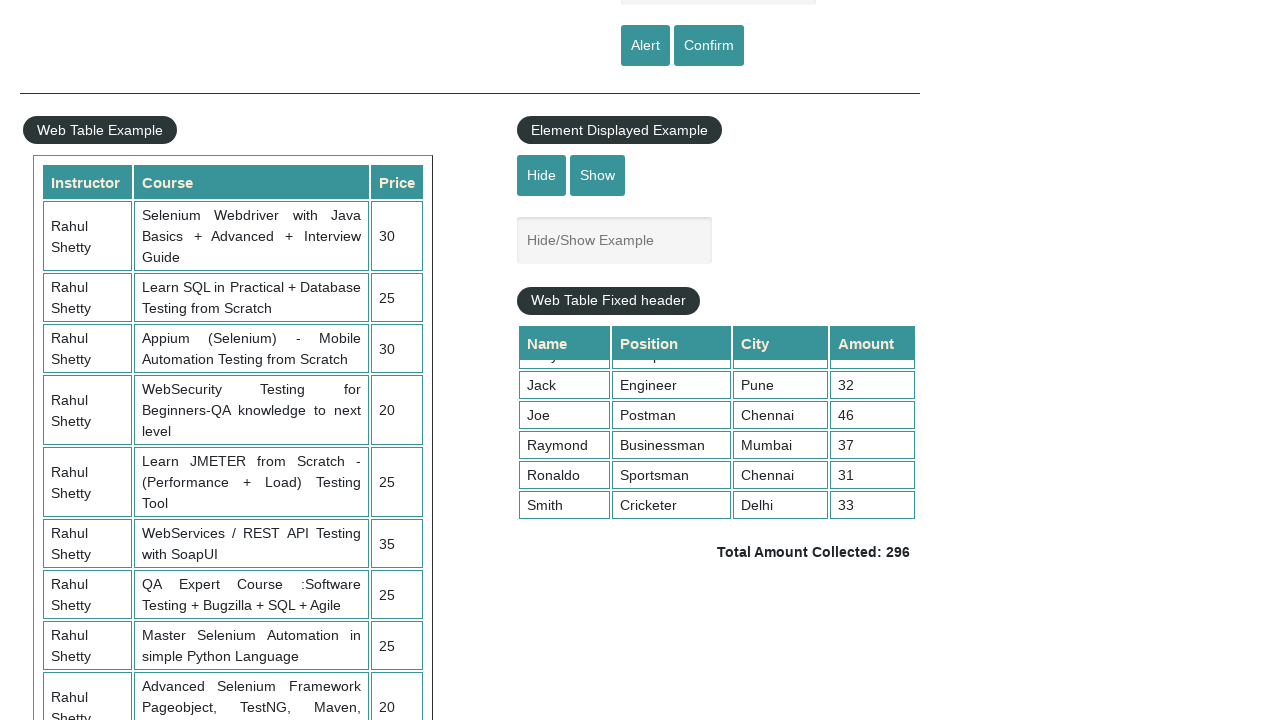

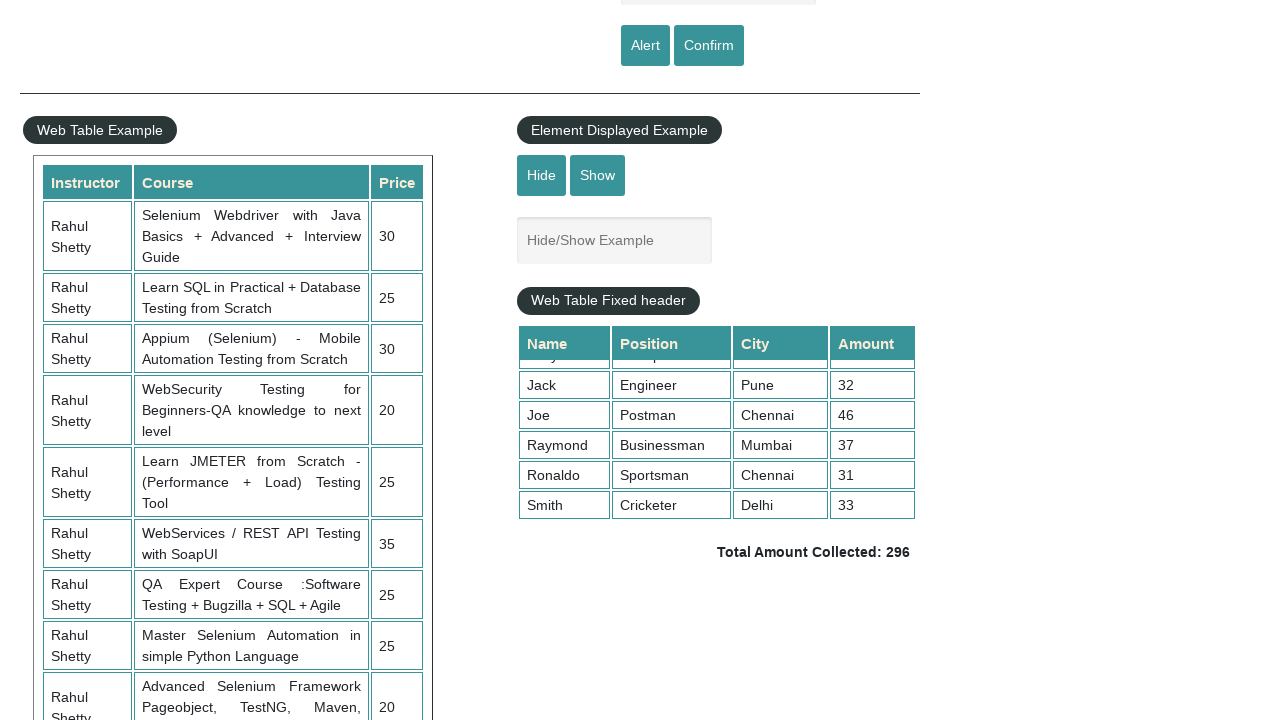